Tests table sorting functionality by clicking on the first column header and verifying the sorted results

Starting URL: https://rahulshettyacademy.com/seleniumPractise/#/offers

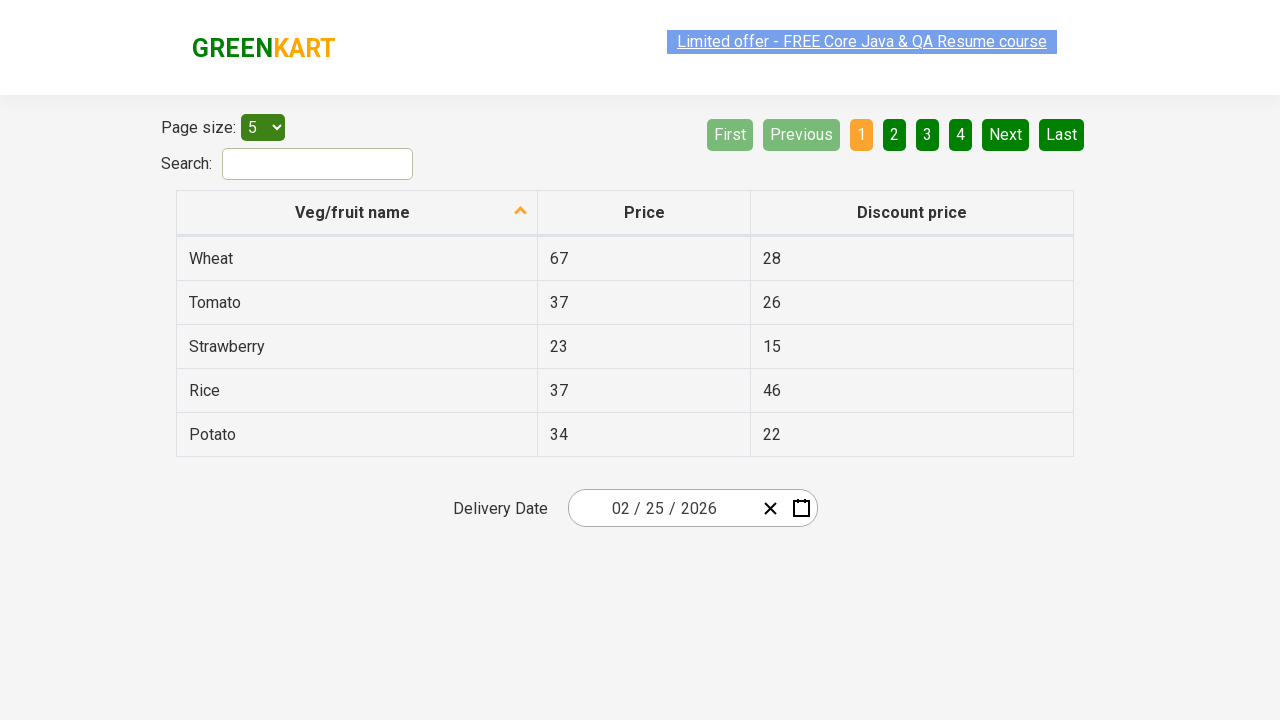

Navigated to offers page
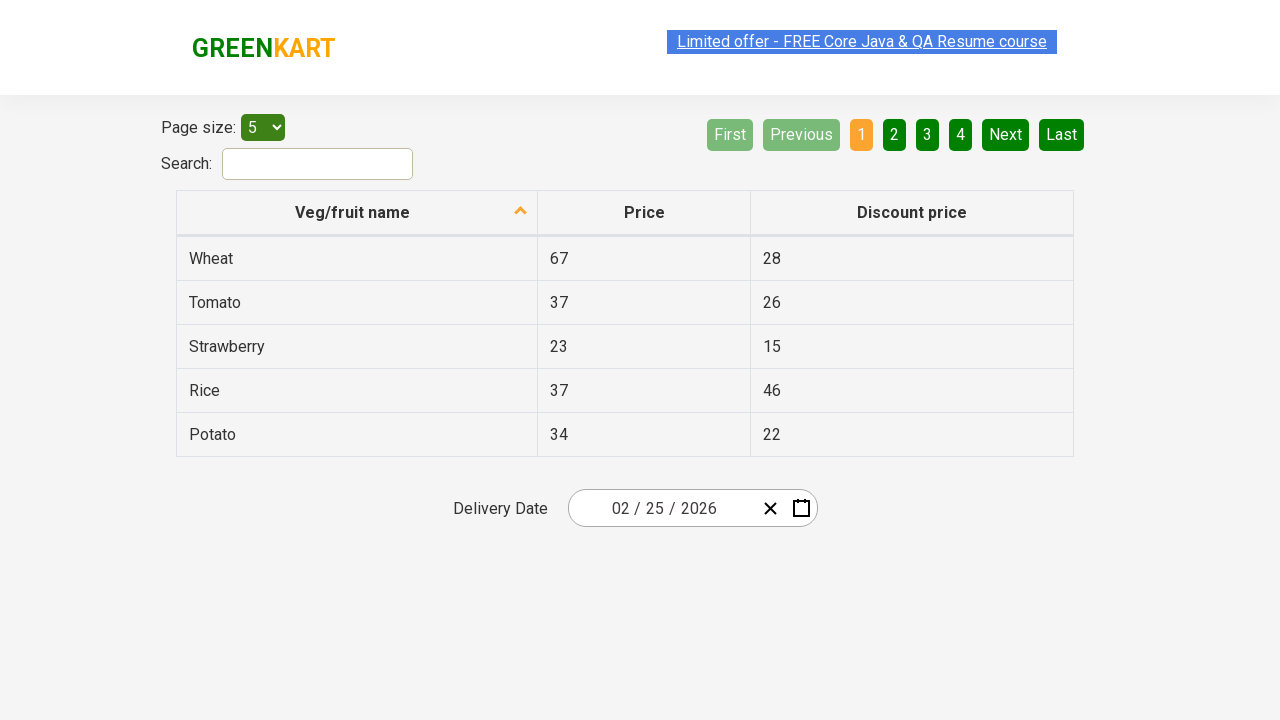

Clicked on first column header to sort the table at (357, 213) on xpath=//tr/th[1]
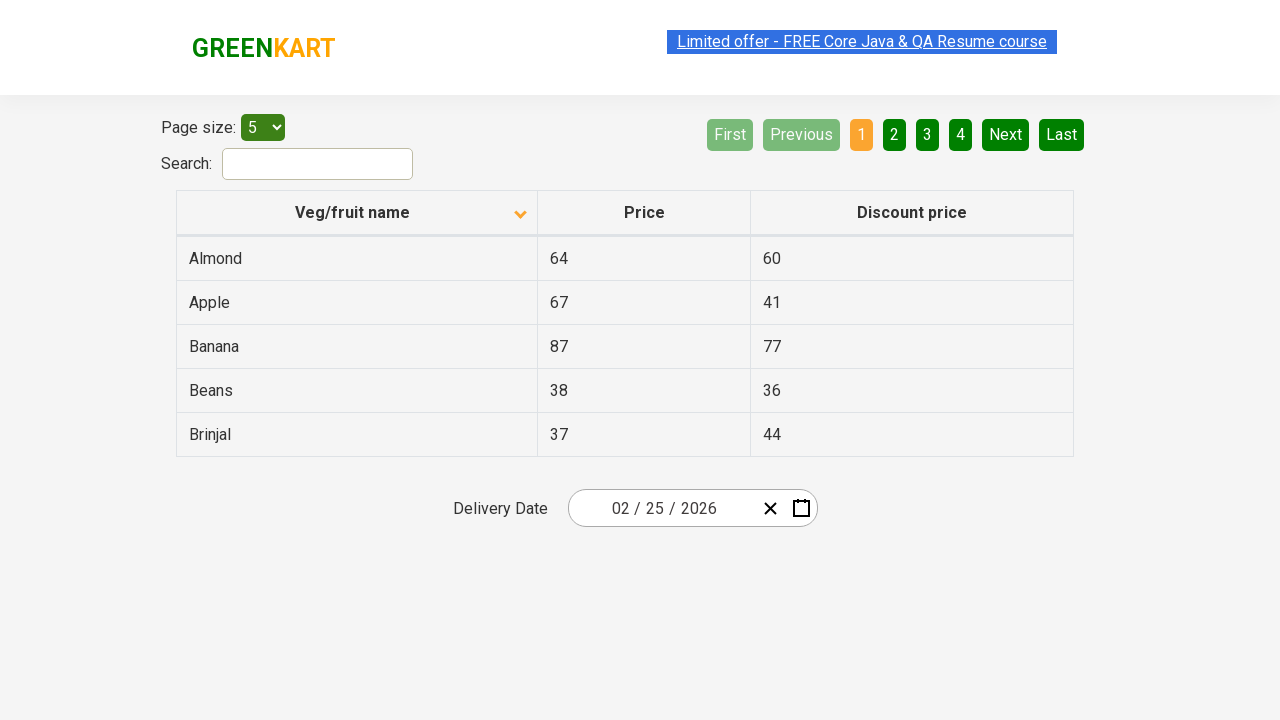

Table rows loaded after sorting
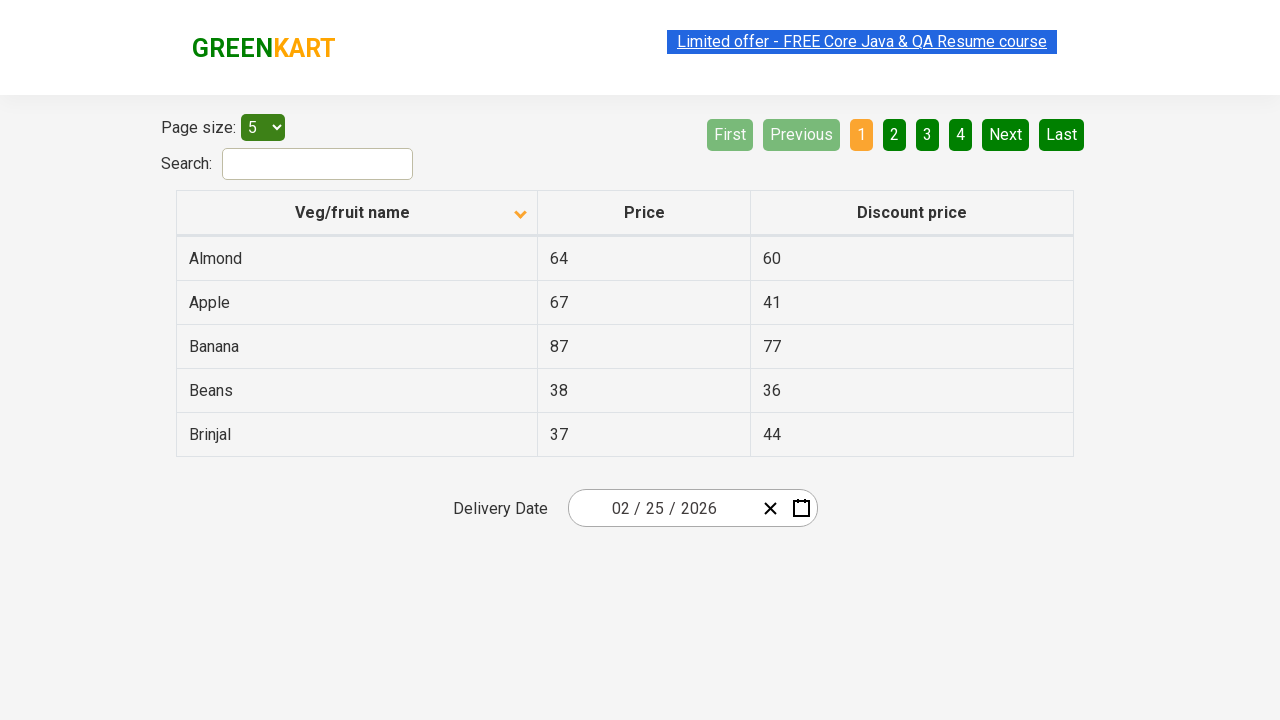

Retrieved all first column elements from the sorted table
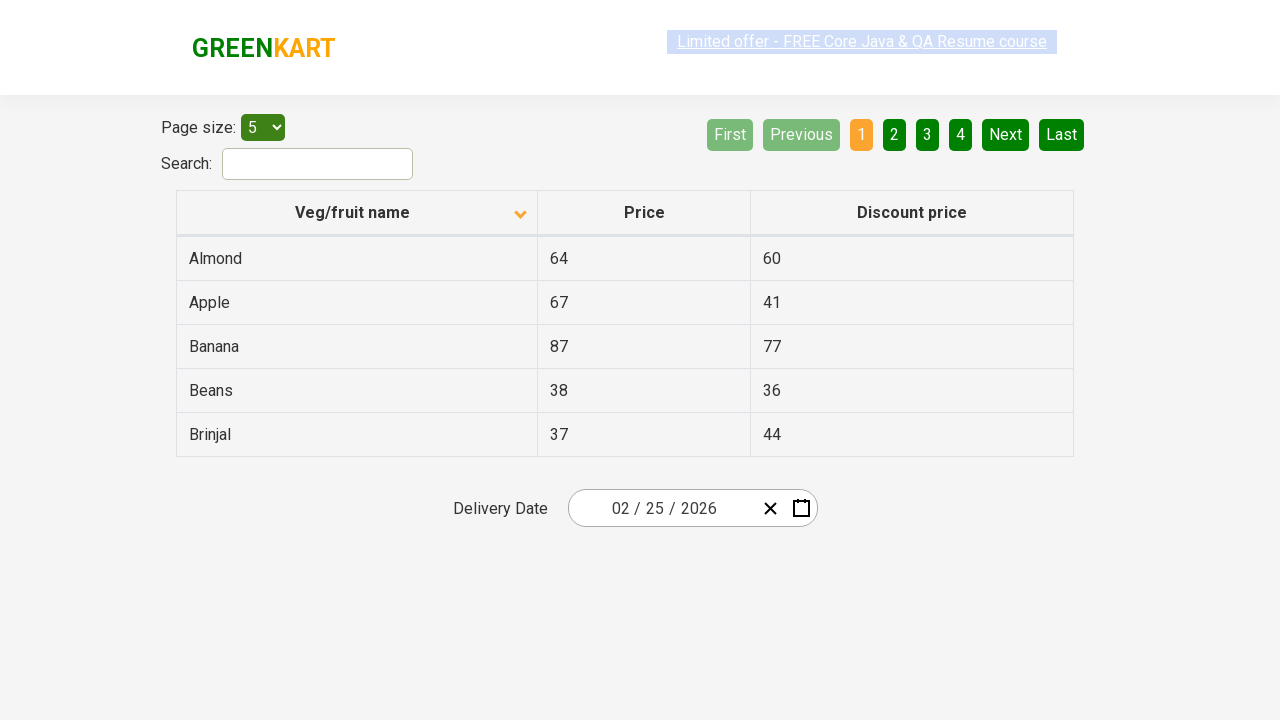

Extracted text content from all first column elements
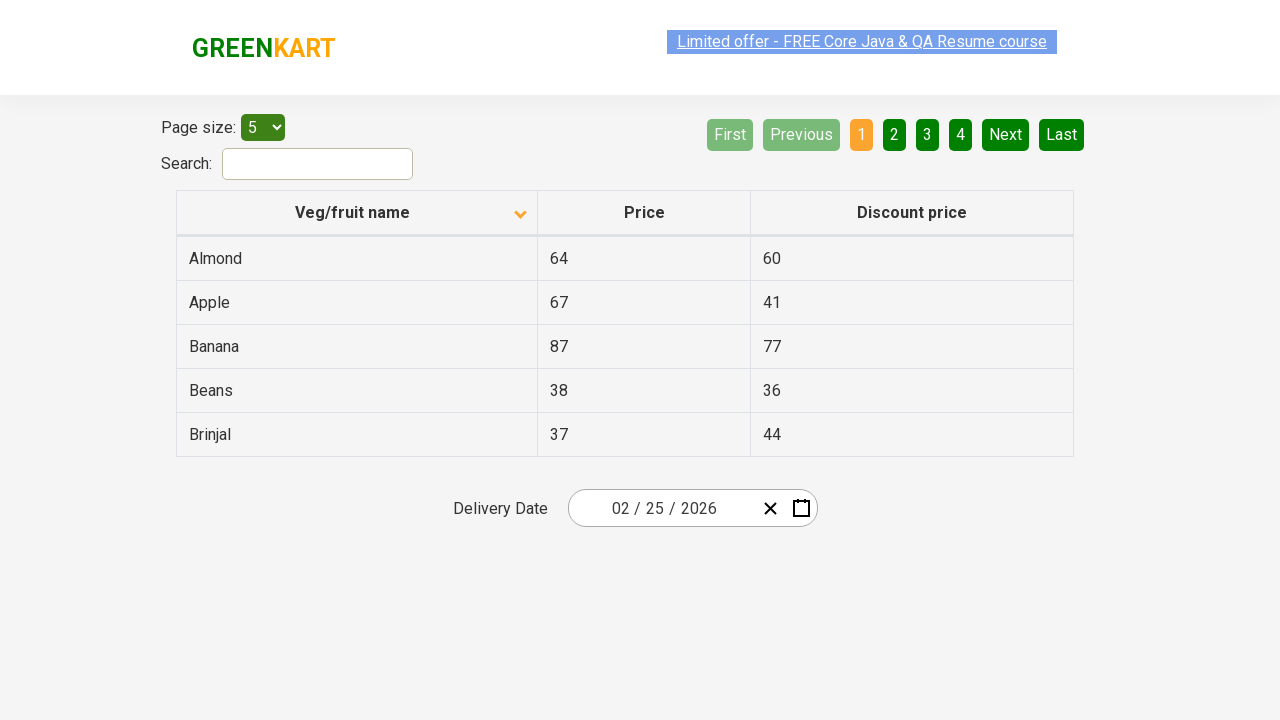

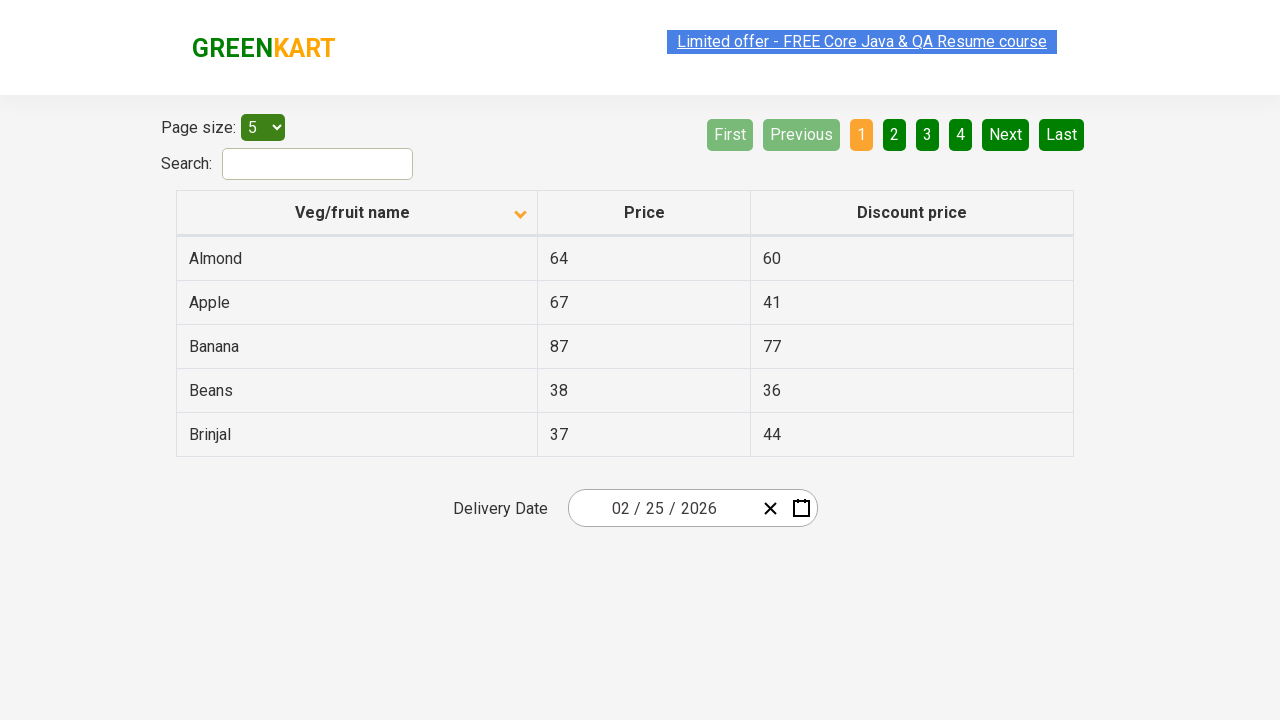